Tests checkbox functionality by scrolling to the bottom of the page and clicking on all checkbox elements to toggle their state

Starting URL: https://practice.expandtesting.com/checkboxes

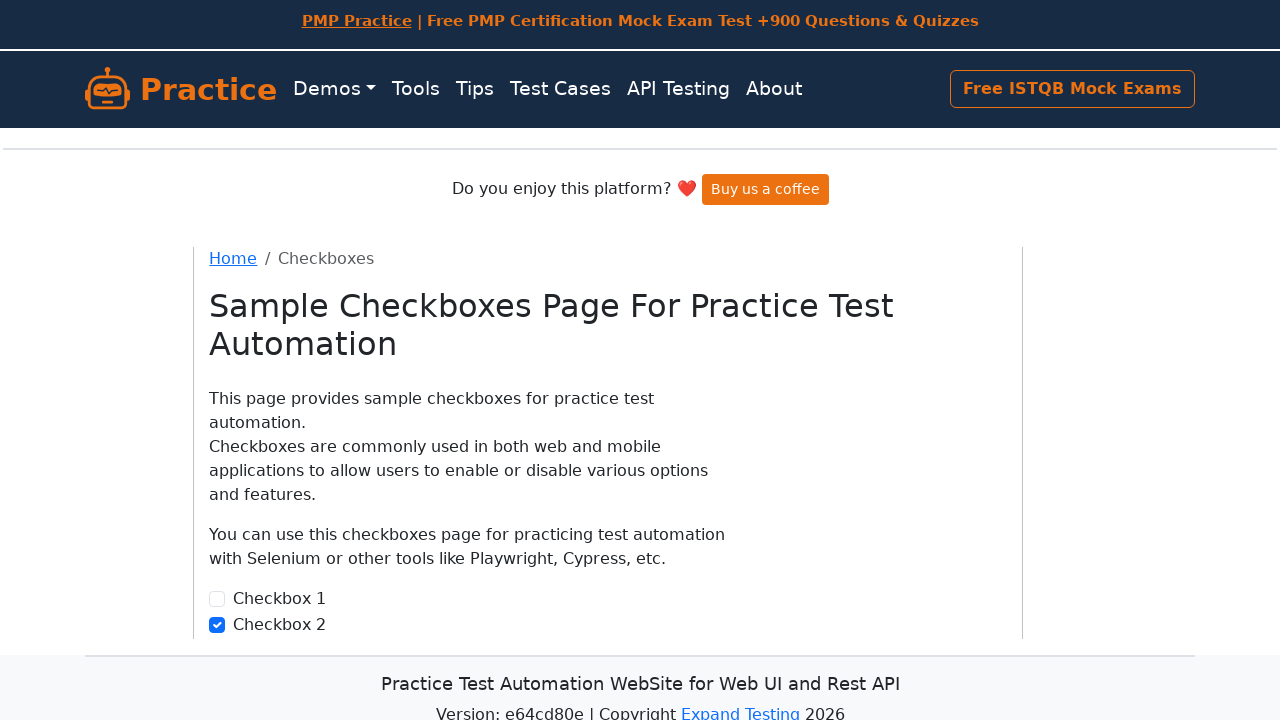

Scrolled to bottom of page
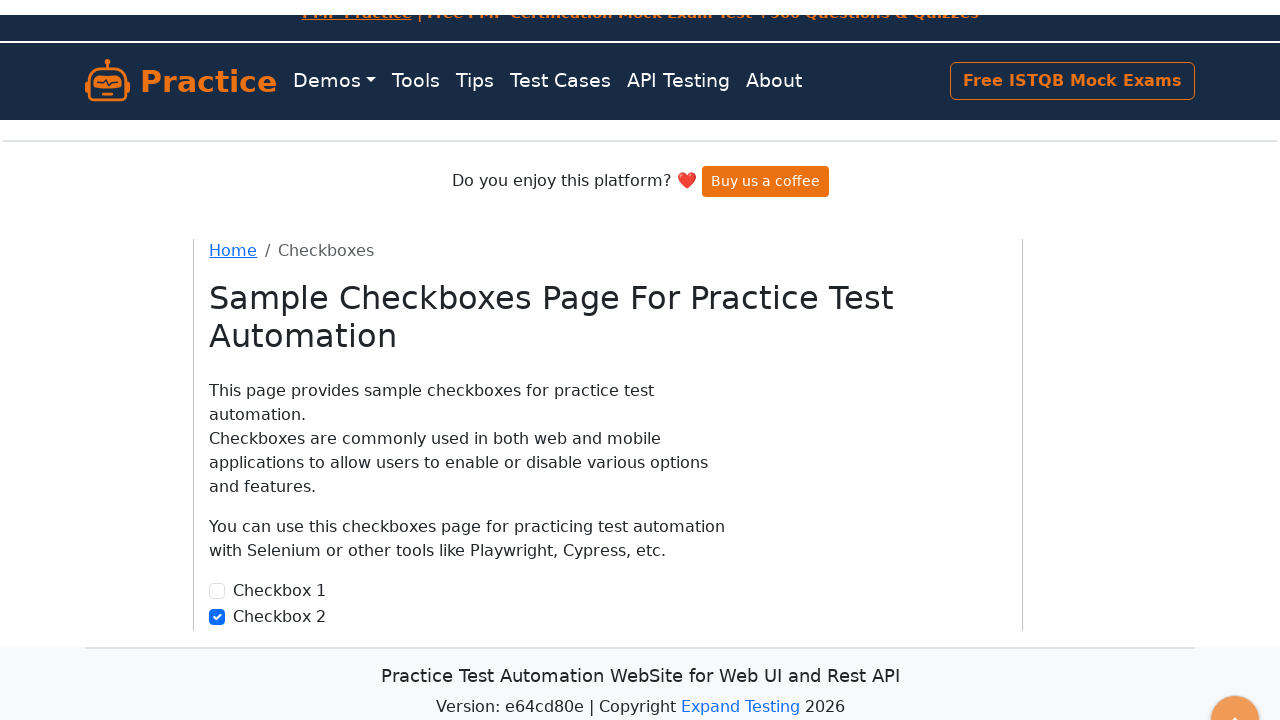

Clicked checkbox to toggle its state at (217, 576) on input.form-check-input >> nth=0
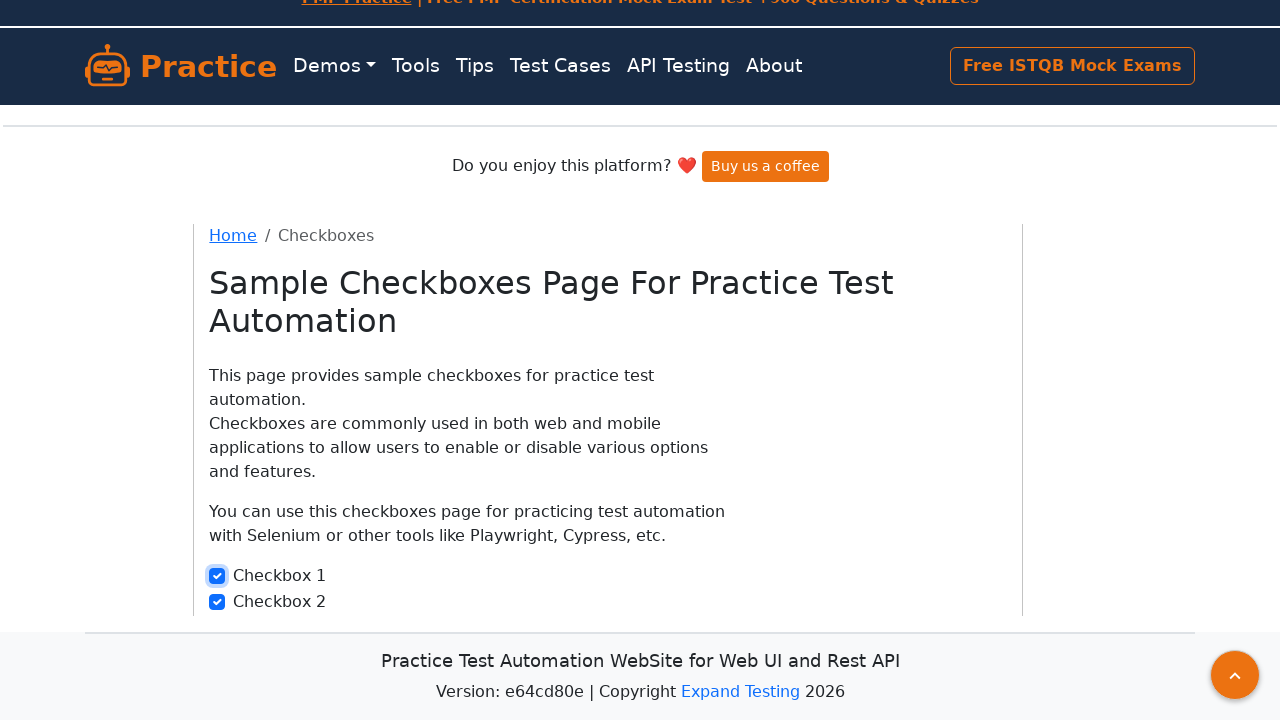

Clicked checkbox to toggle its state at (217, 602) on input.form-check-input >> nth=1
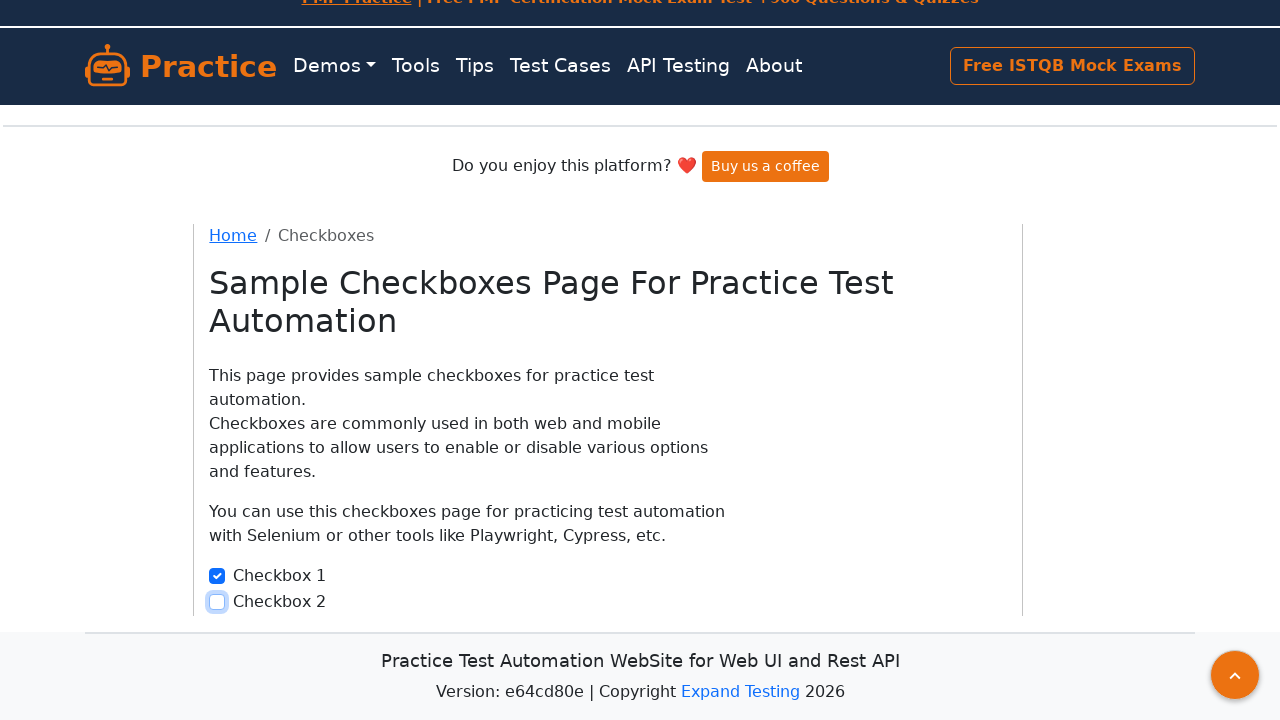

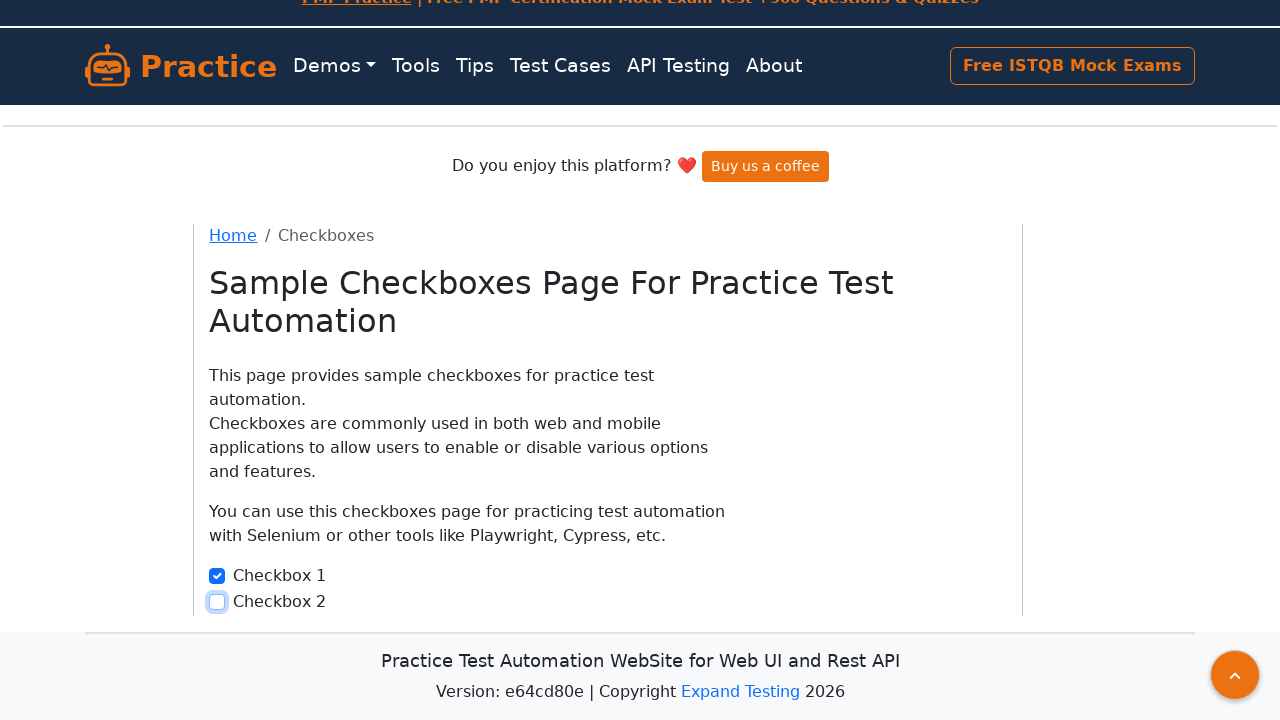